Tests registration form validation by entering an invalid email format and verifying the email format error message is displayed

Starting URL: https://ticketbox.vn/

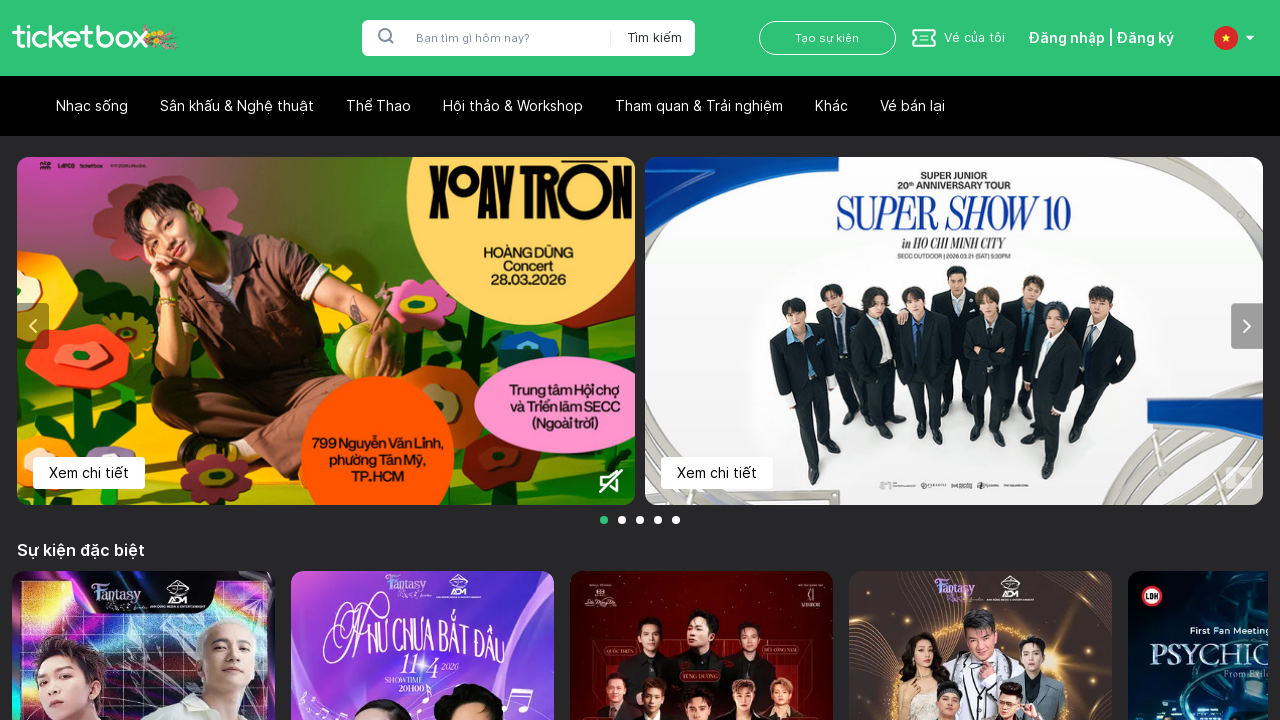

Clicked login/register button at (1101, 38) on xpath=//span[contains(text(), 'Đăng nhập | Đăng ký')]
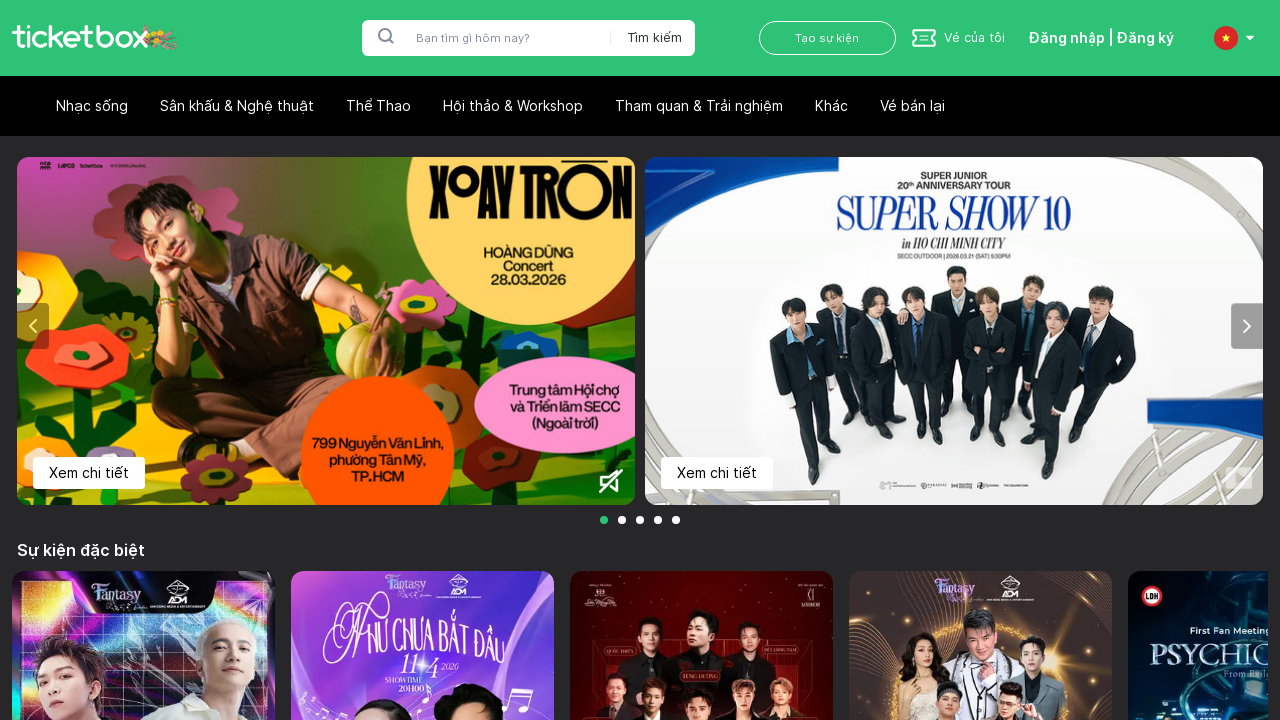

Clicked 'Create account' link at (640, 500) on xpath=//div[contains(text(), 'Tạo tài khoản ngay')]
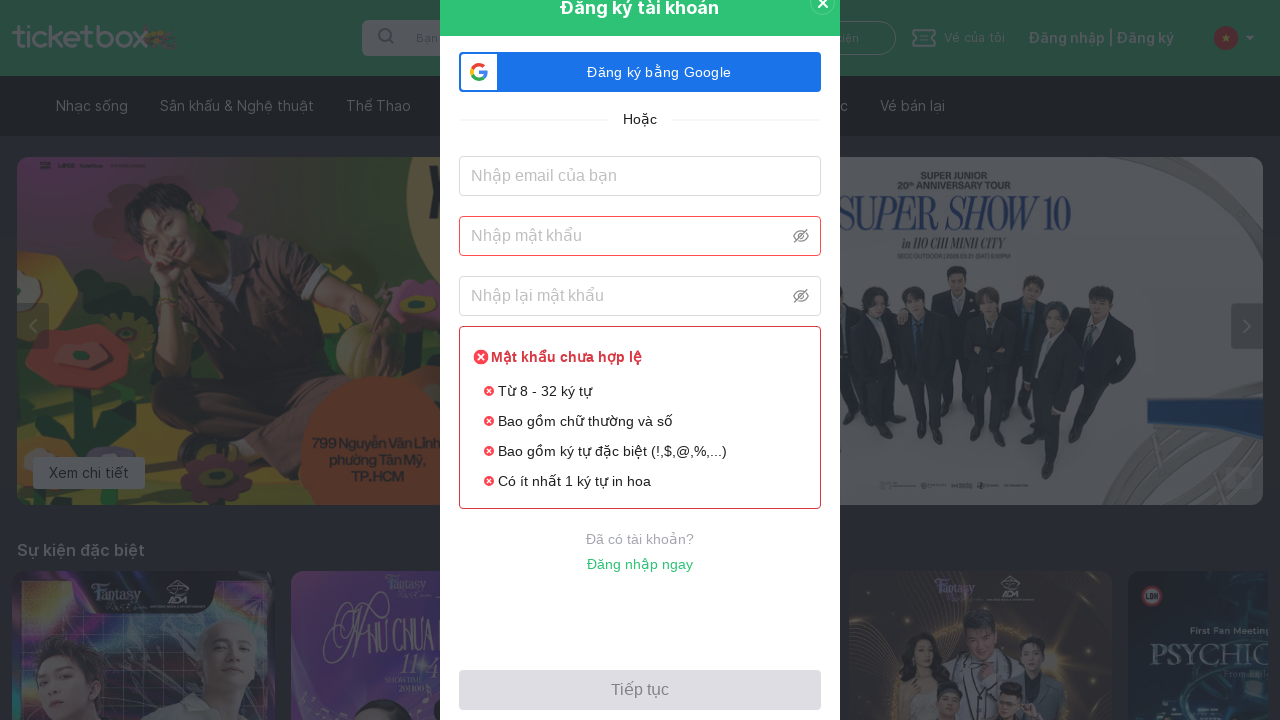

Filled email field with invalid format 'invalid_email@com' on #normal_login_email
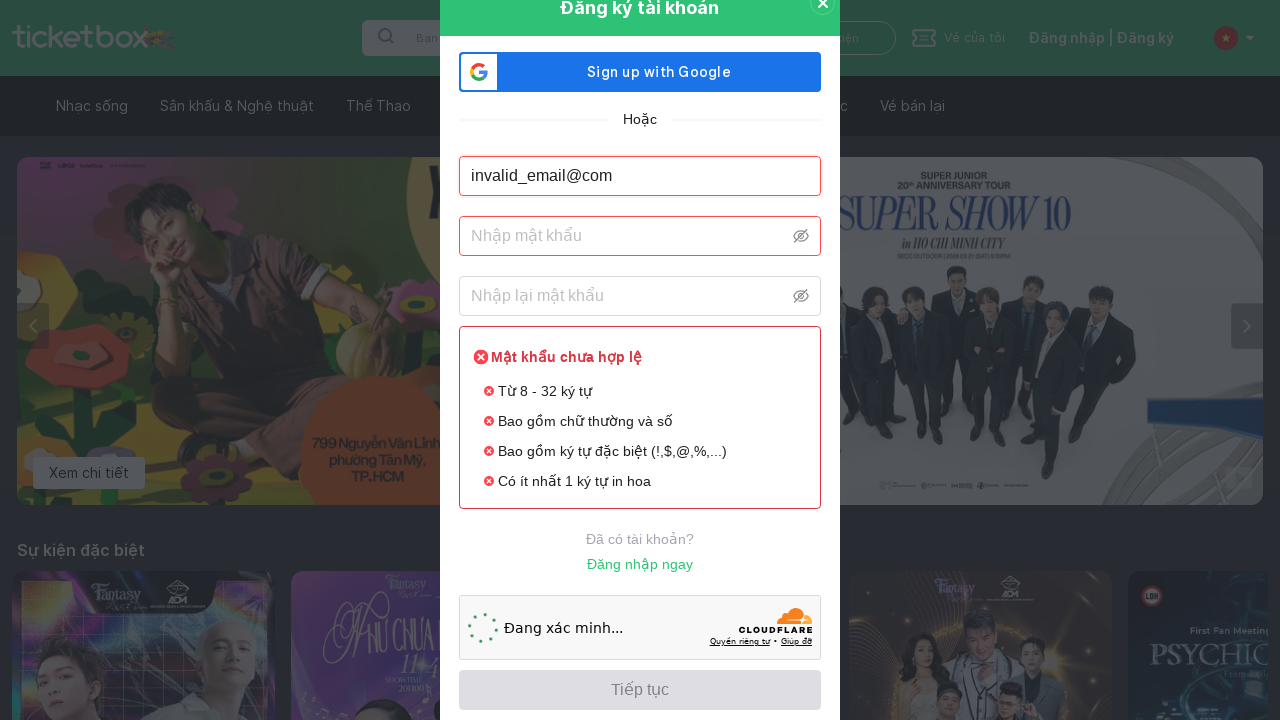

Filled password field with 'TestPass456' on #normal_login_password
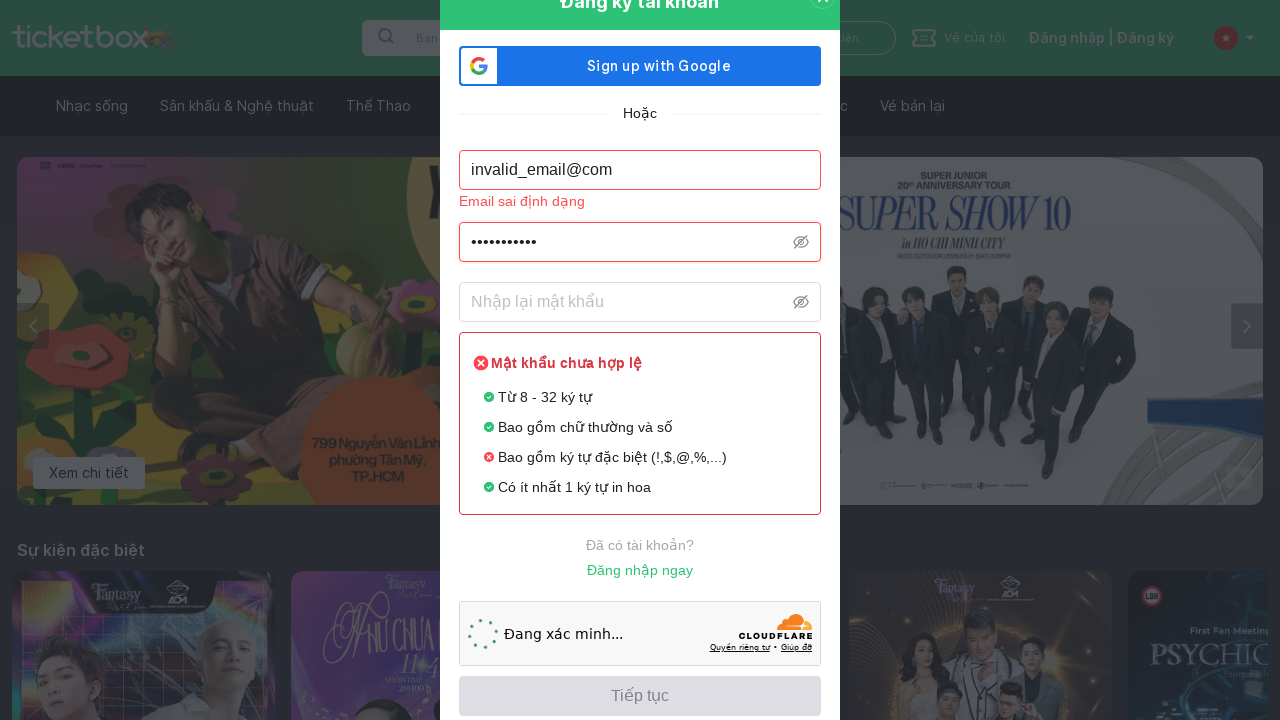

Filled re-password field with 'TestPass456' on #normal_login_re_password
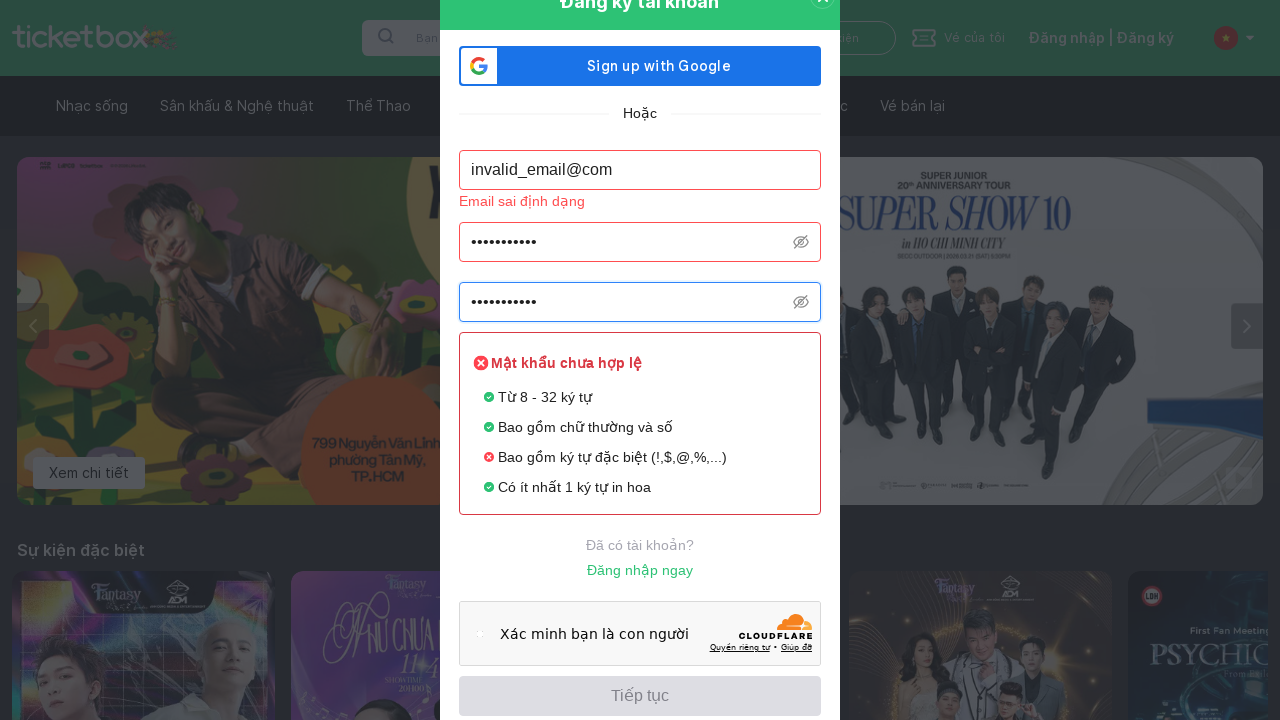

Email format error message appeared
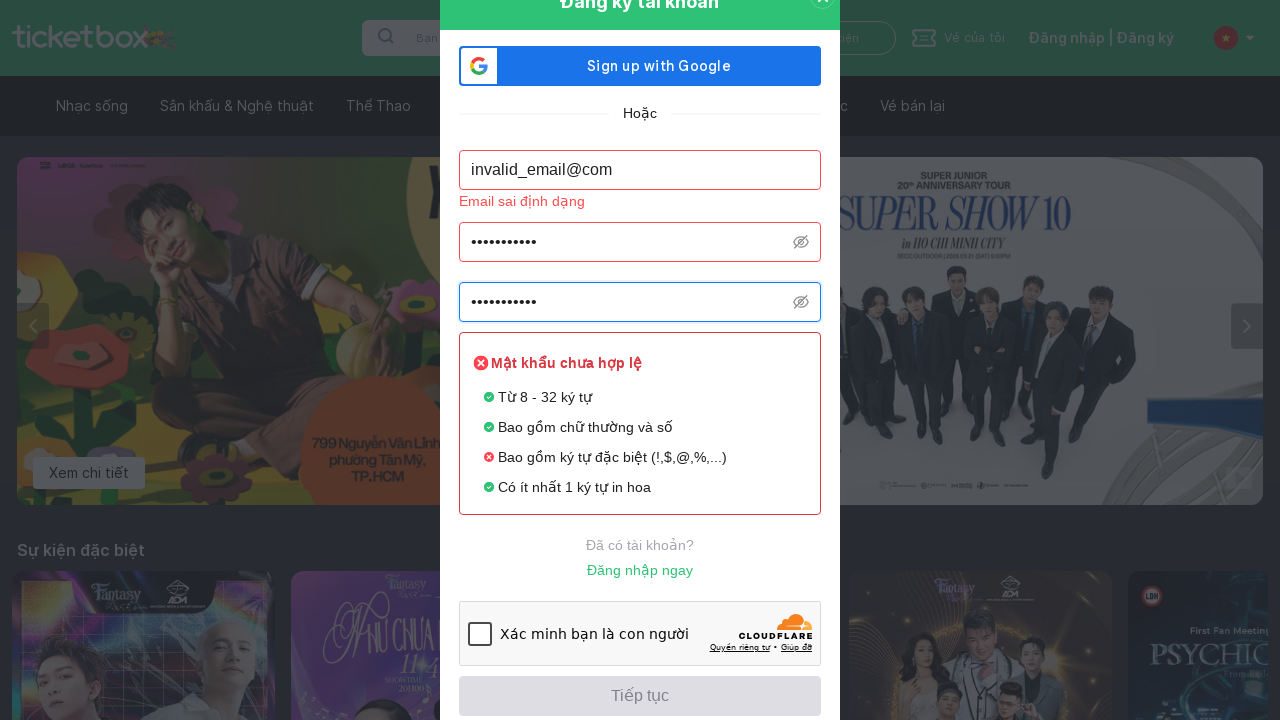

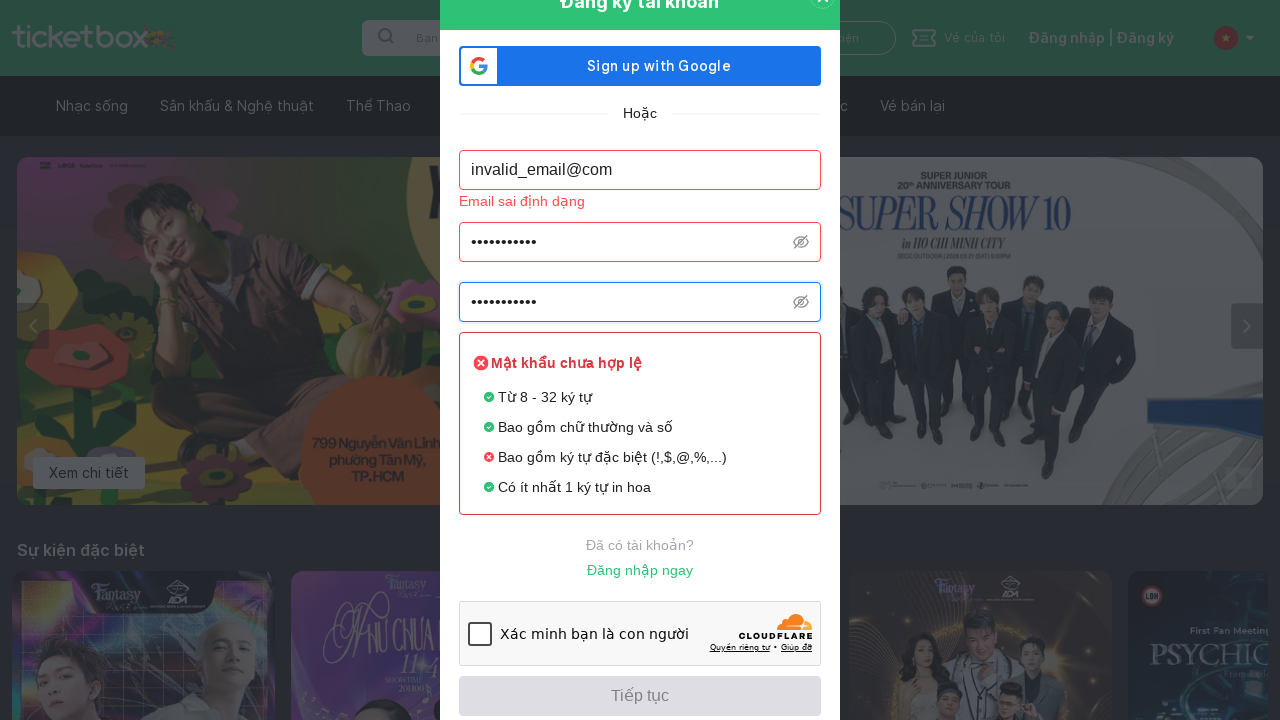